Navigates to the TVS Motor company website and verifies the page loads successfully.

Starting URL: https://www.tvsmotor.com/

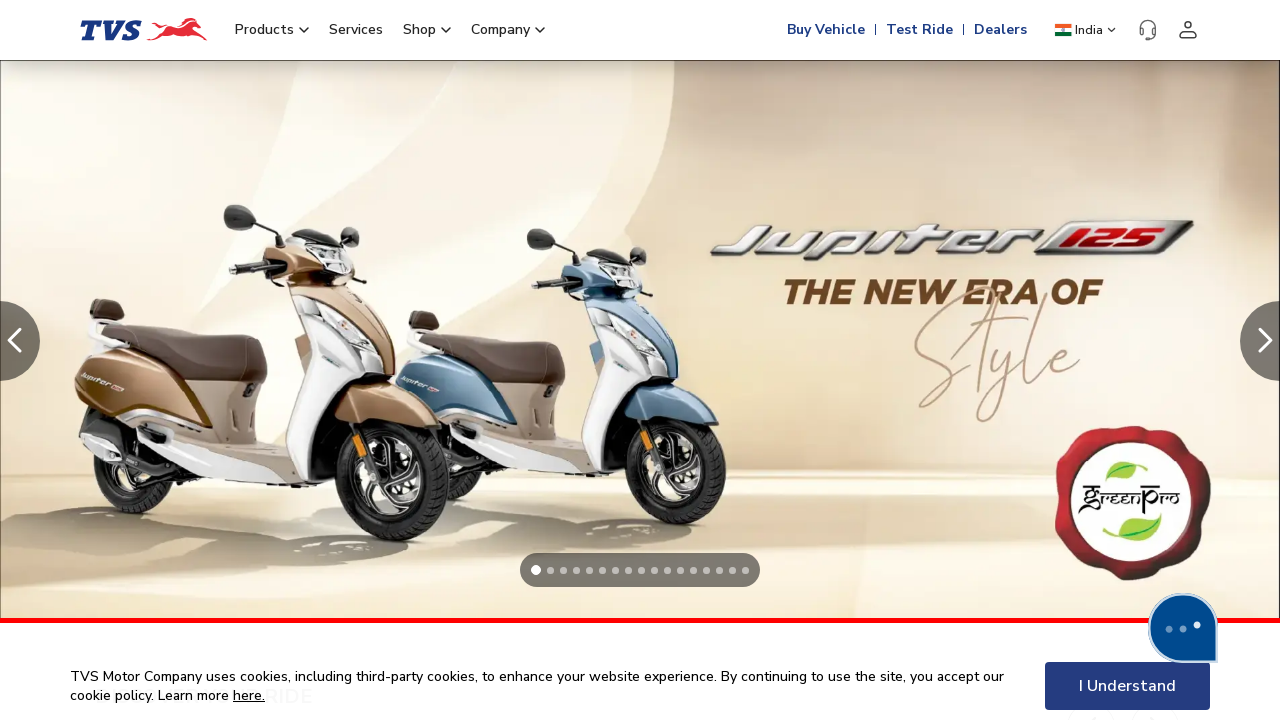

Navigated to TVS Motor company website
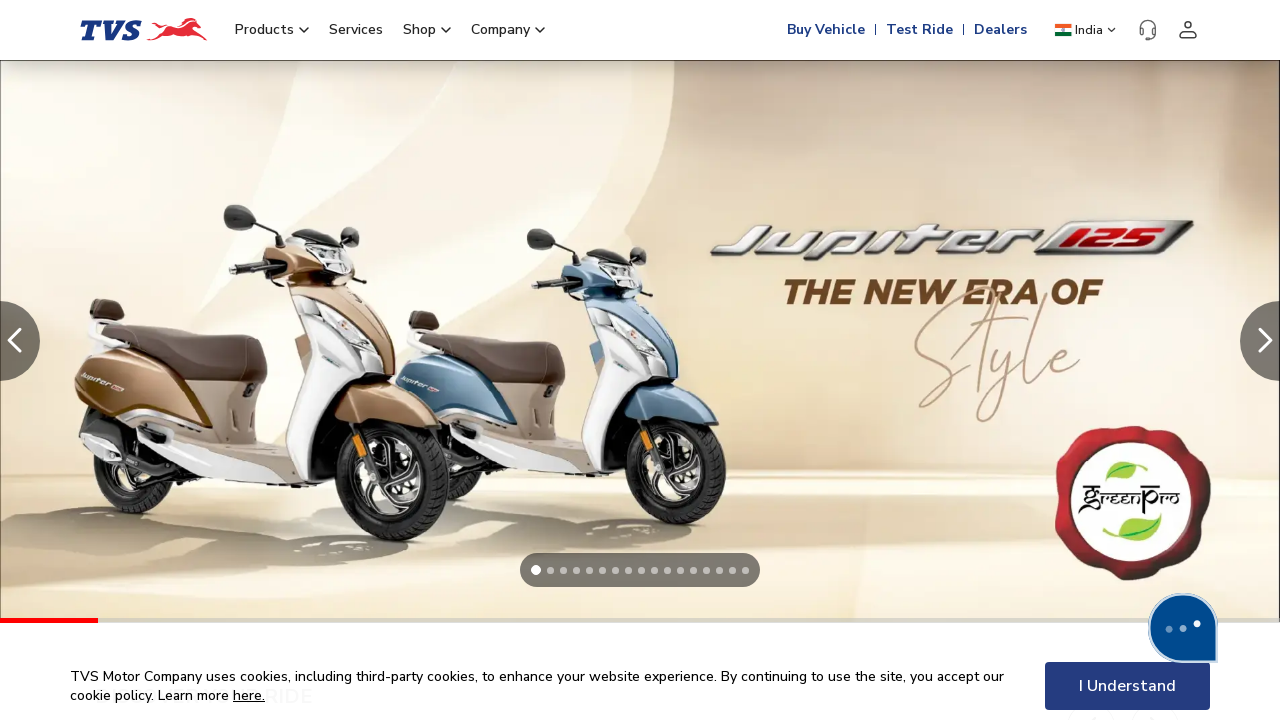

Waited for page DOM content to load
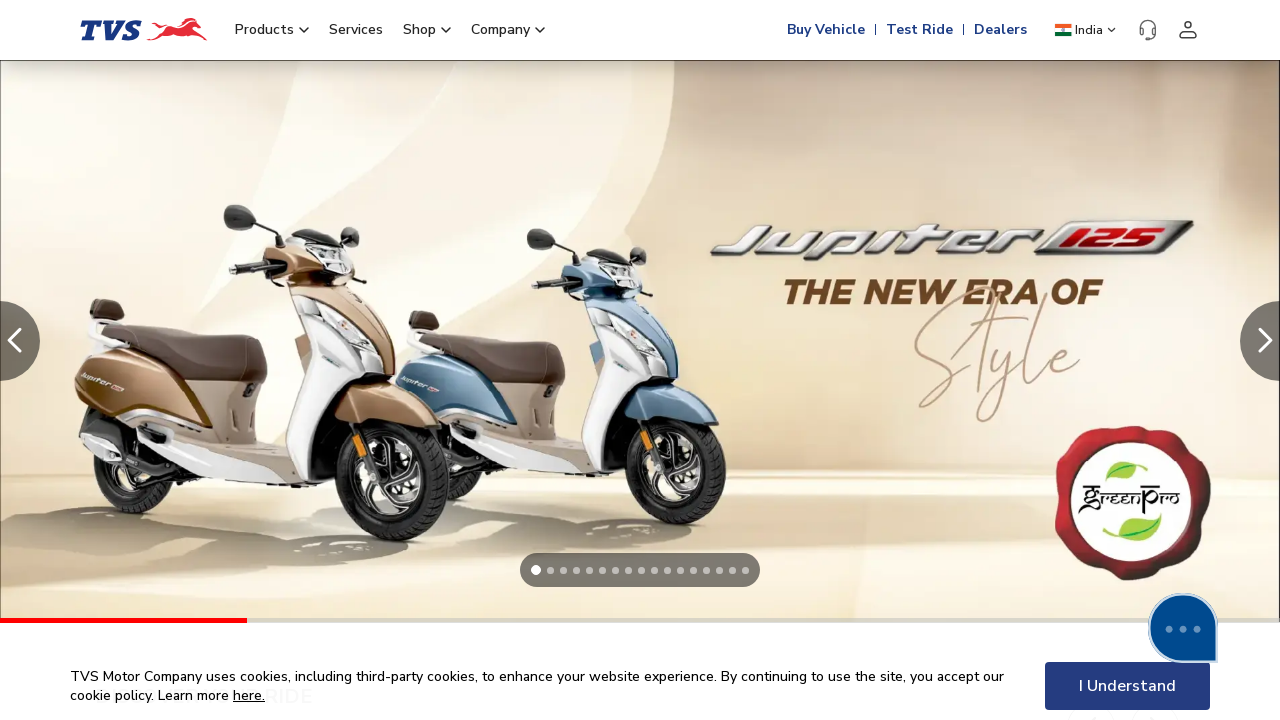

Verified body element is present - page loaded successfully
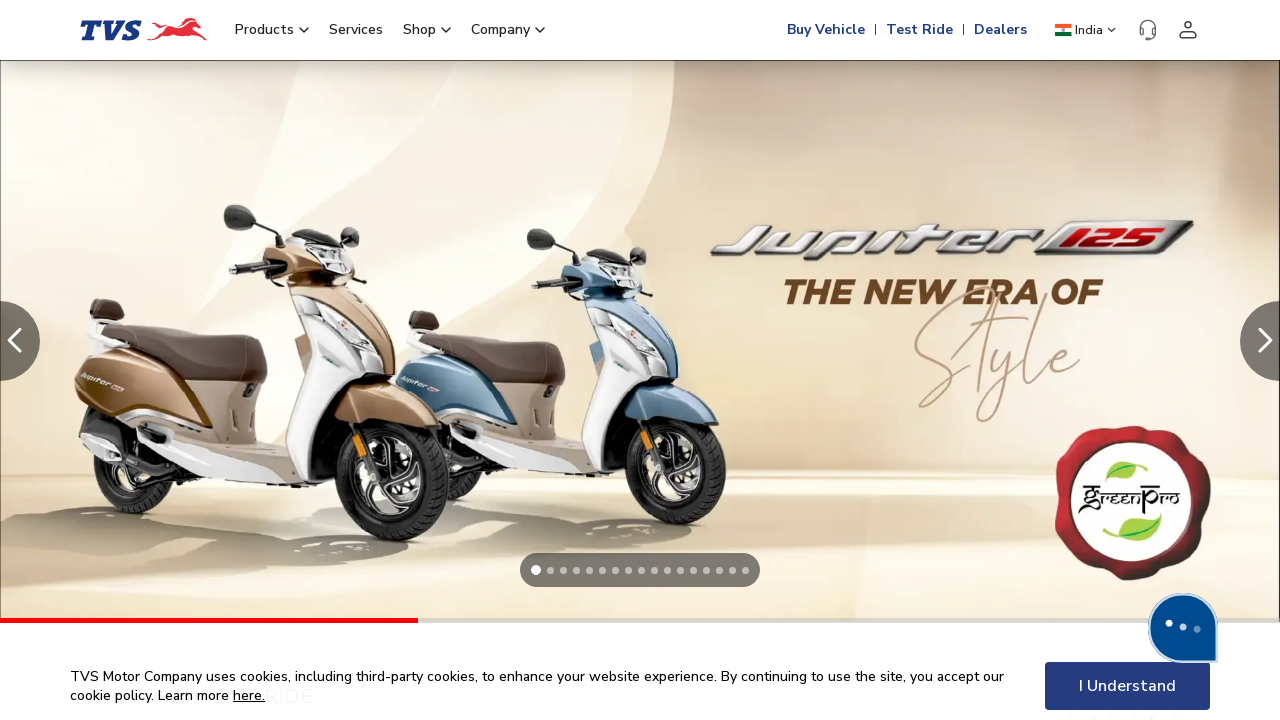

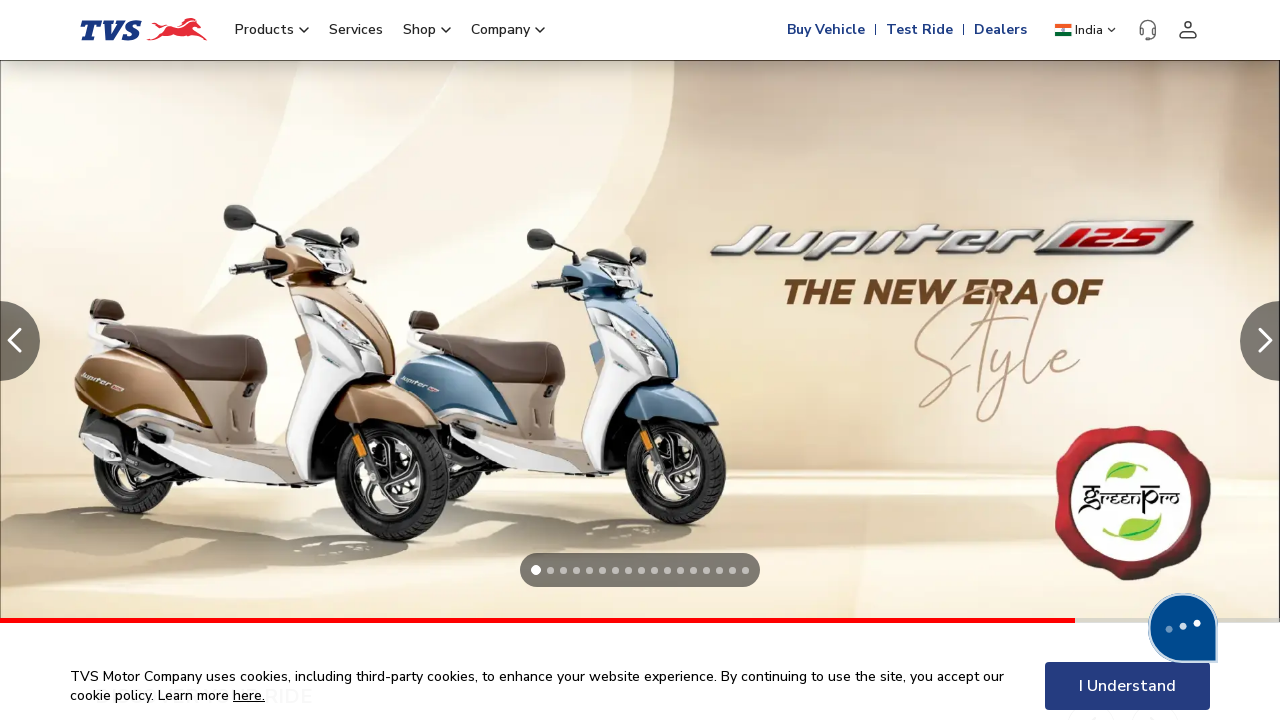